Tests AJIO's search and filter functionality by searching for bags, applying gender and category filters, and verifying the results display

Starting URL: https://www.ajio.com

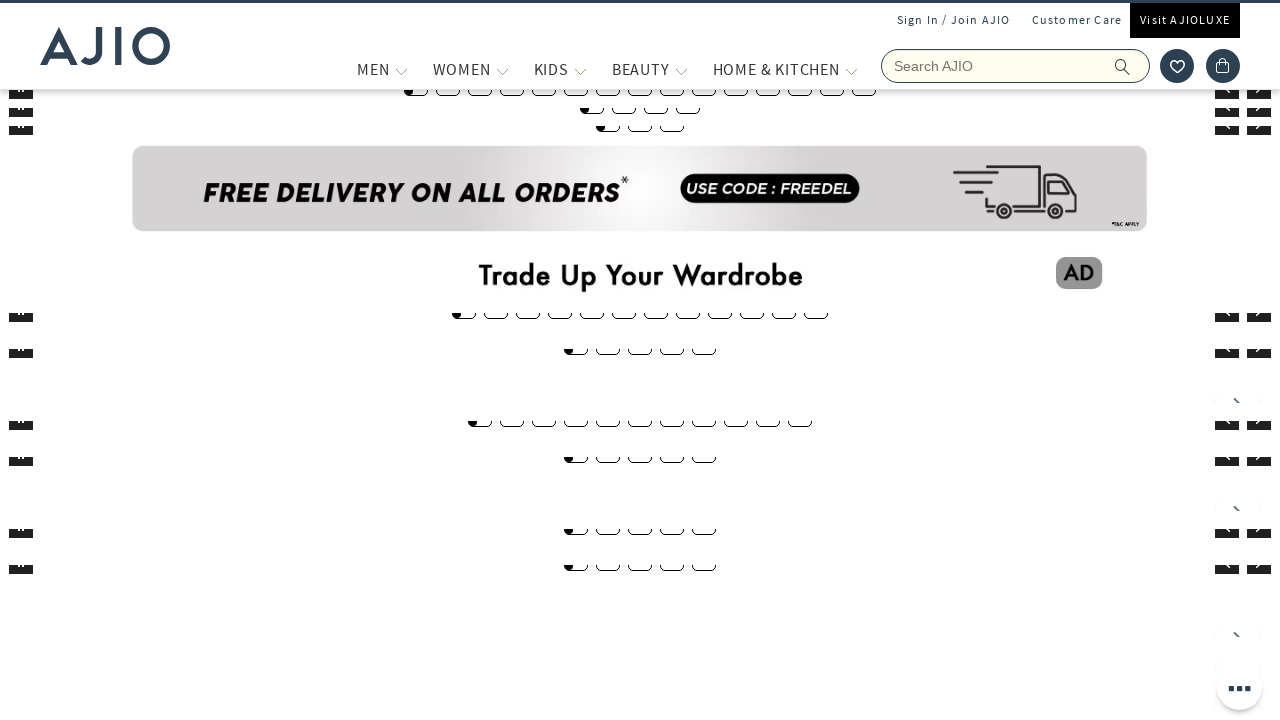

Filled search field with 'bags' on input[name='searchVal']
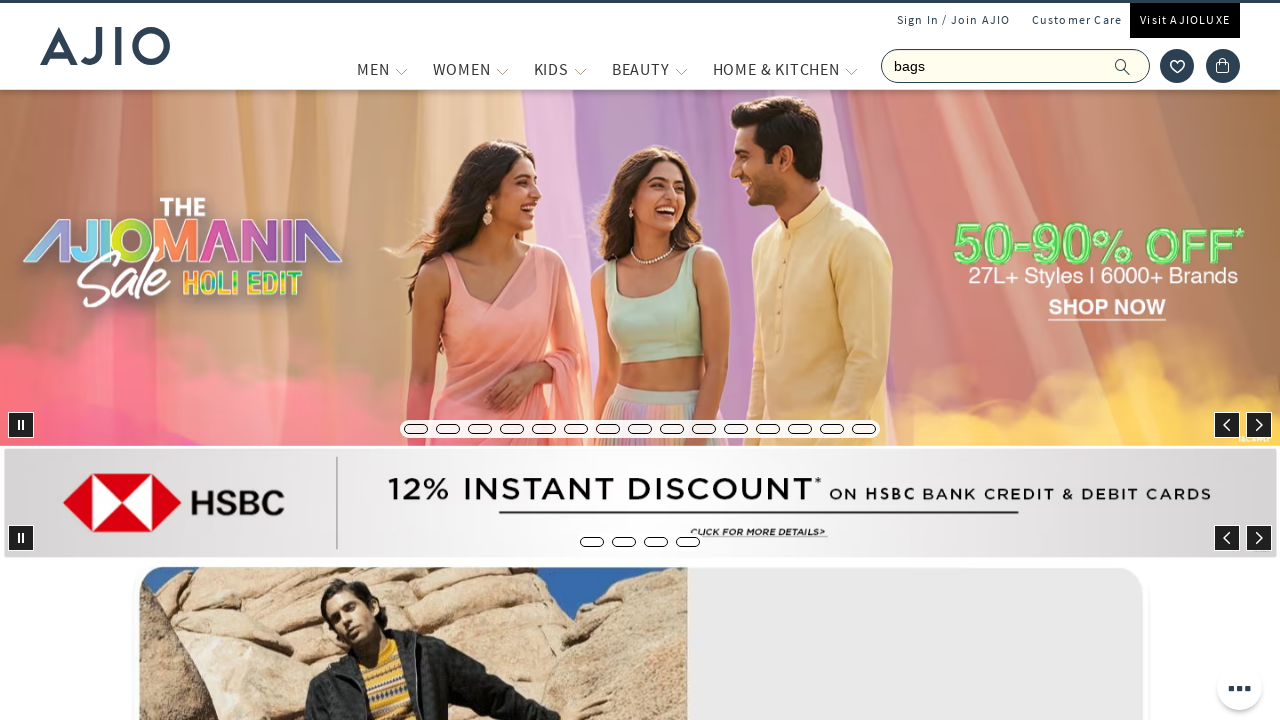

Clicked search button to search for bags at (1123, 66) on span.ic-search
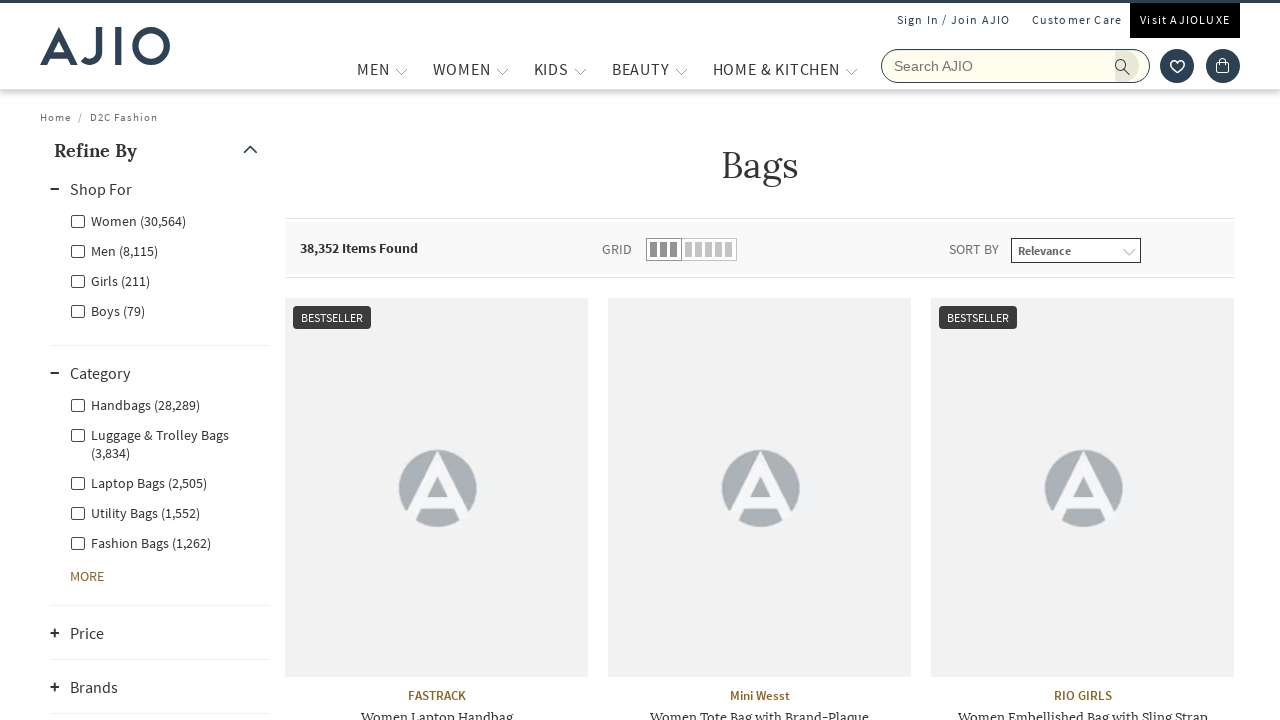

Waited for search results to load
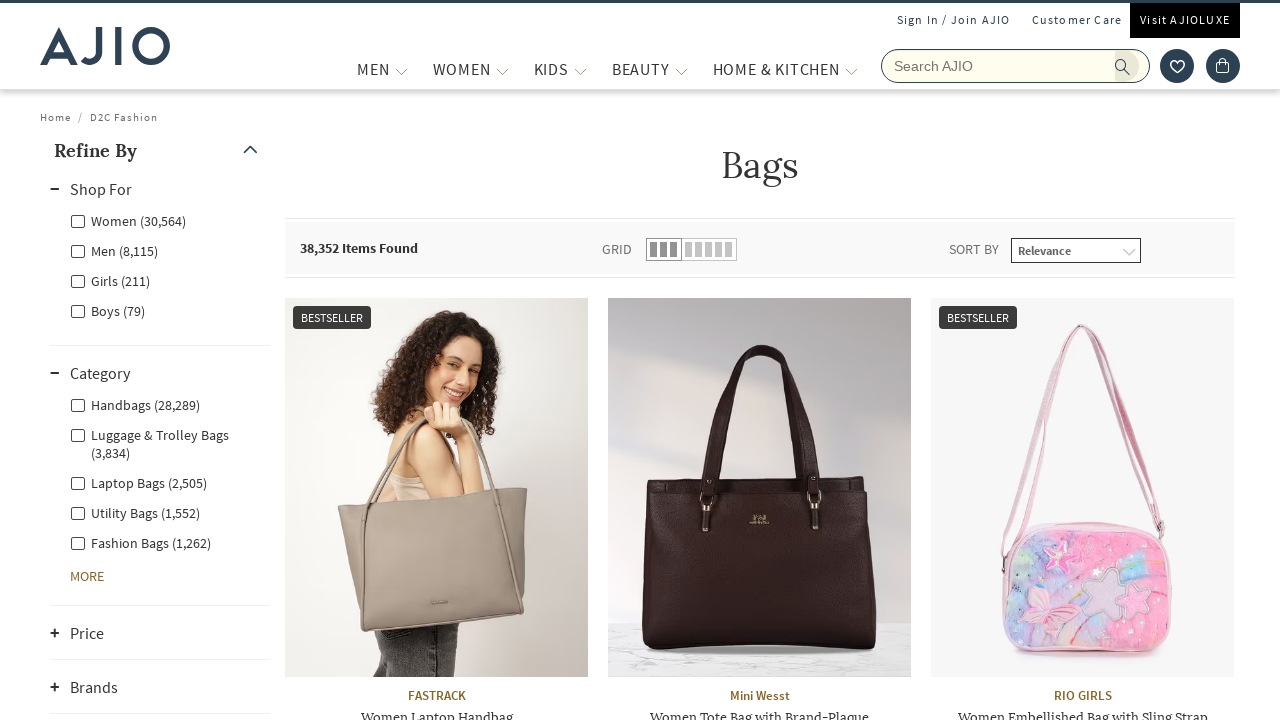

Applied Men gender filter at (114, 250) on xpath=//div/label[@class='facet-linkname facet-linkname-genderfilter facet-linkn
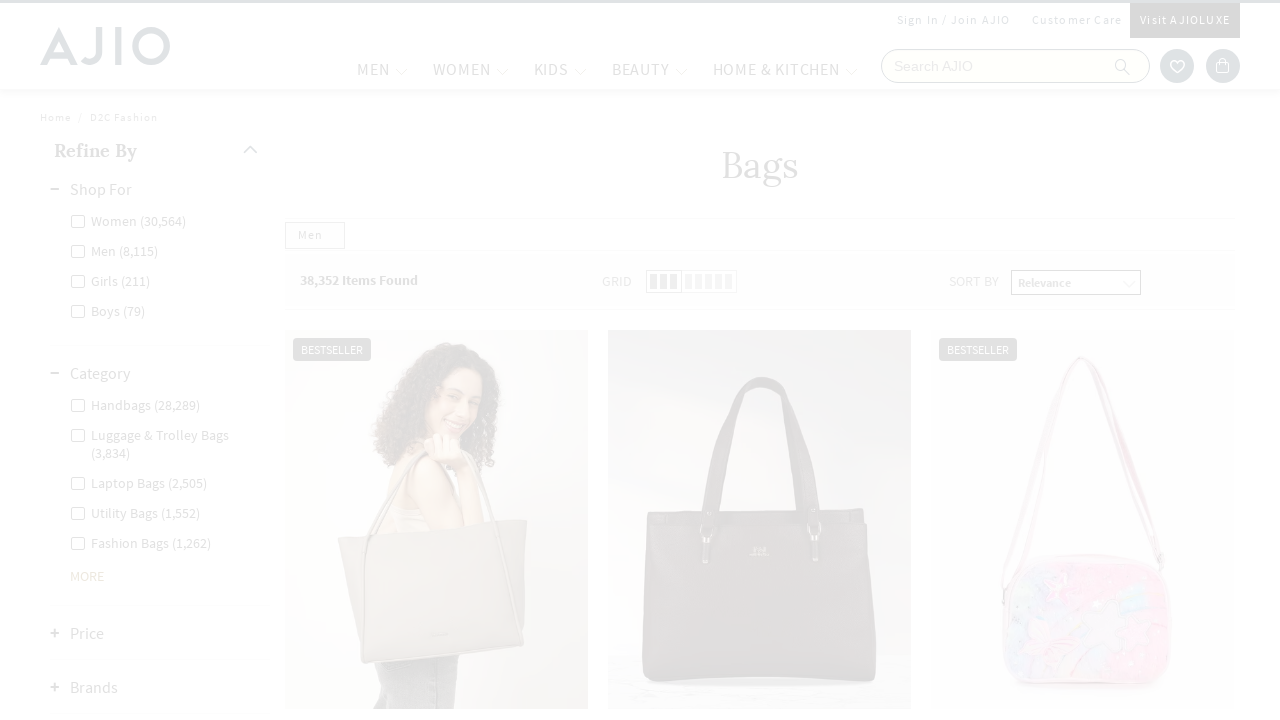

Waited for Men gender filter to apply
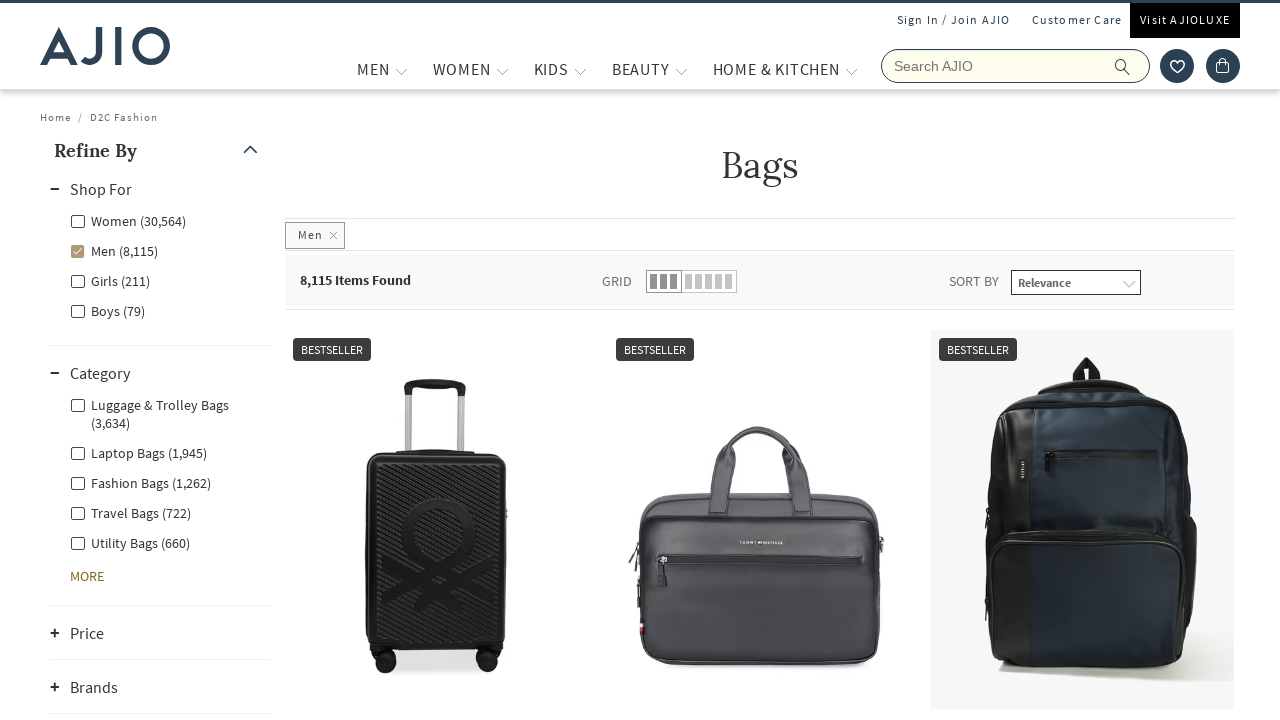

Applied Fashion Bags category filter at (140, 482) on xpath=//div/label[@class='facet-linkname facet-linkname-l1l3nestedcategory facet
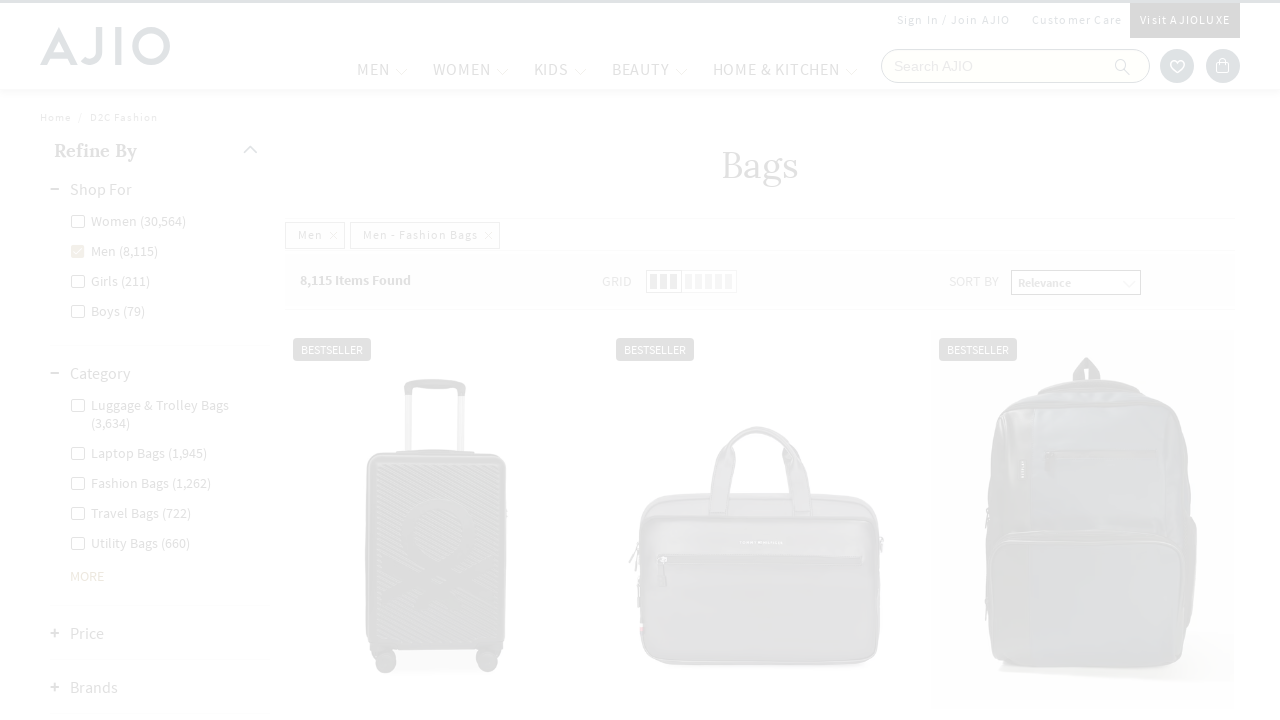

Waited for filtered results to update
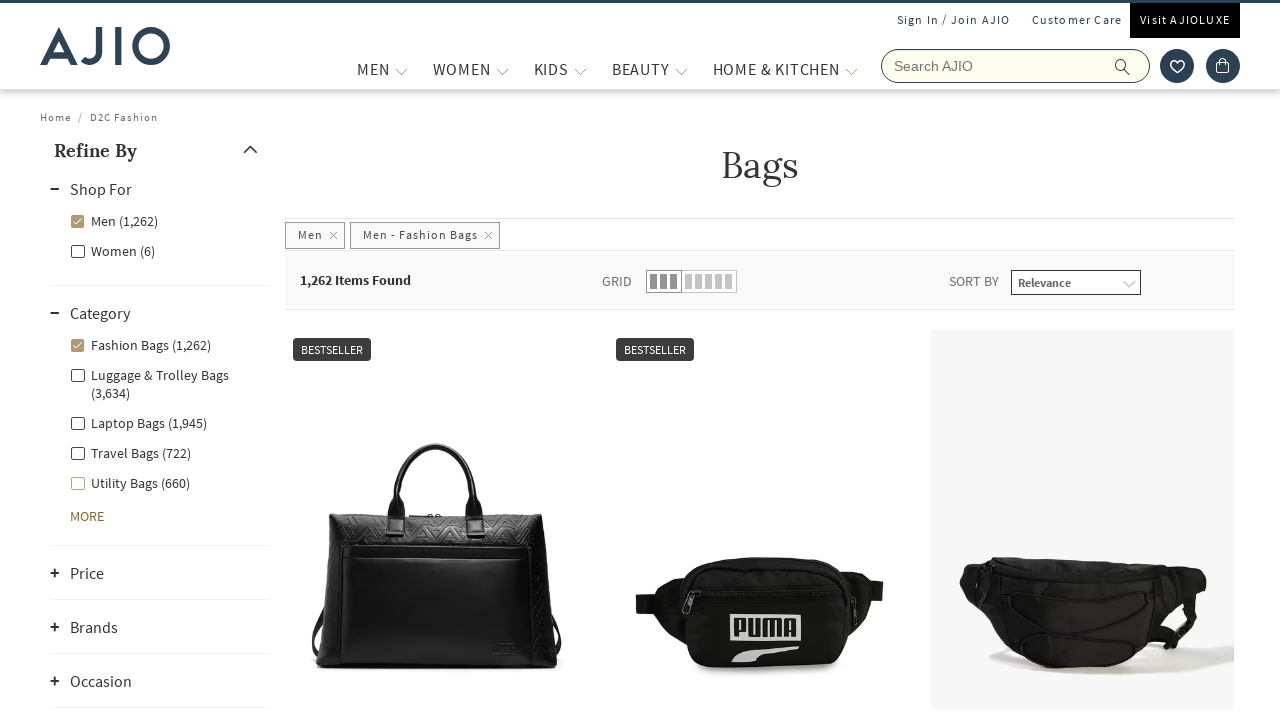

Verified items count is displayed
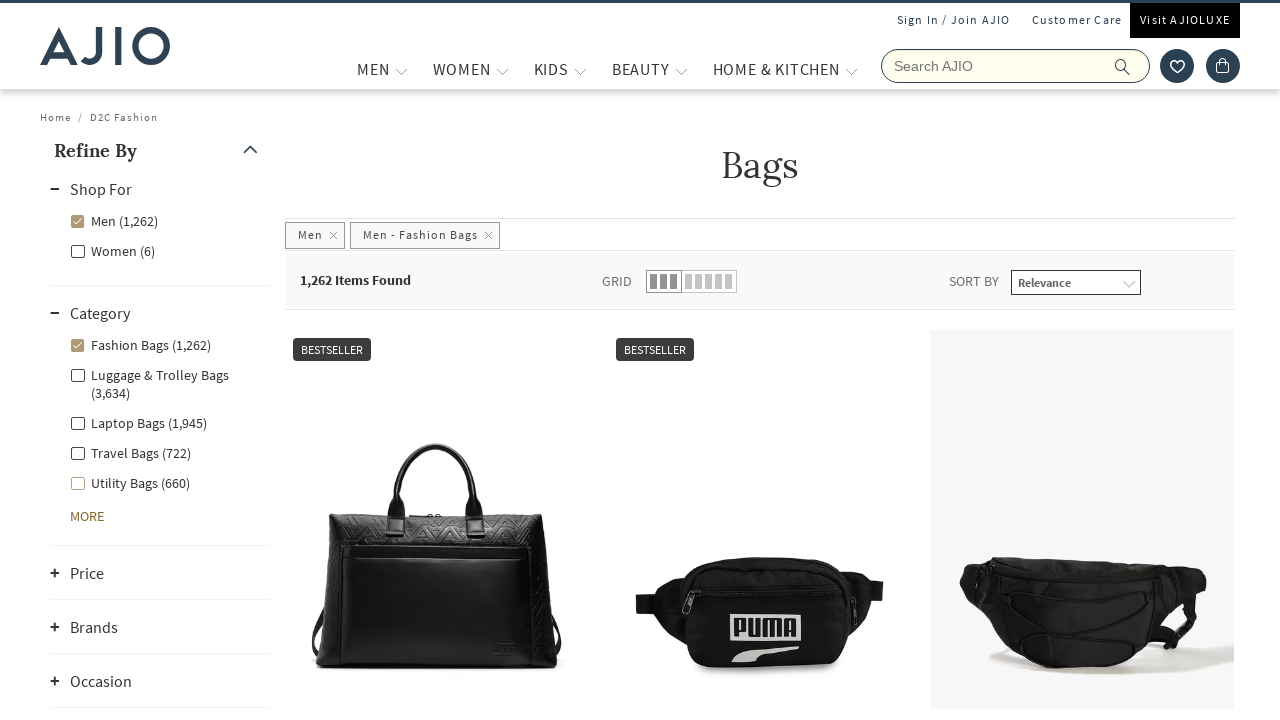

Verified brand names are displayed
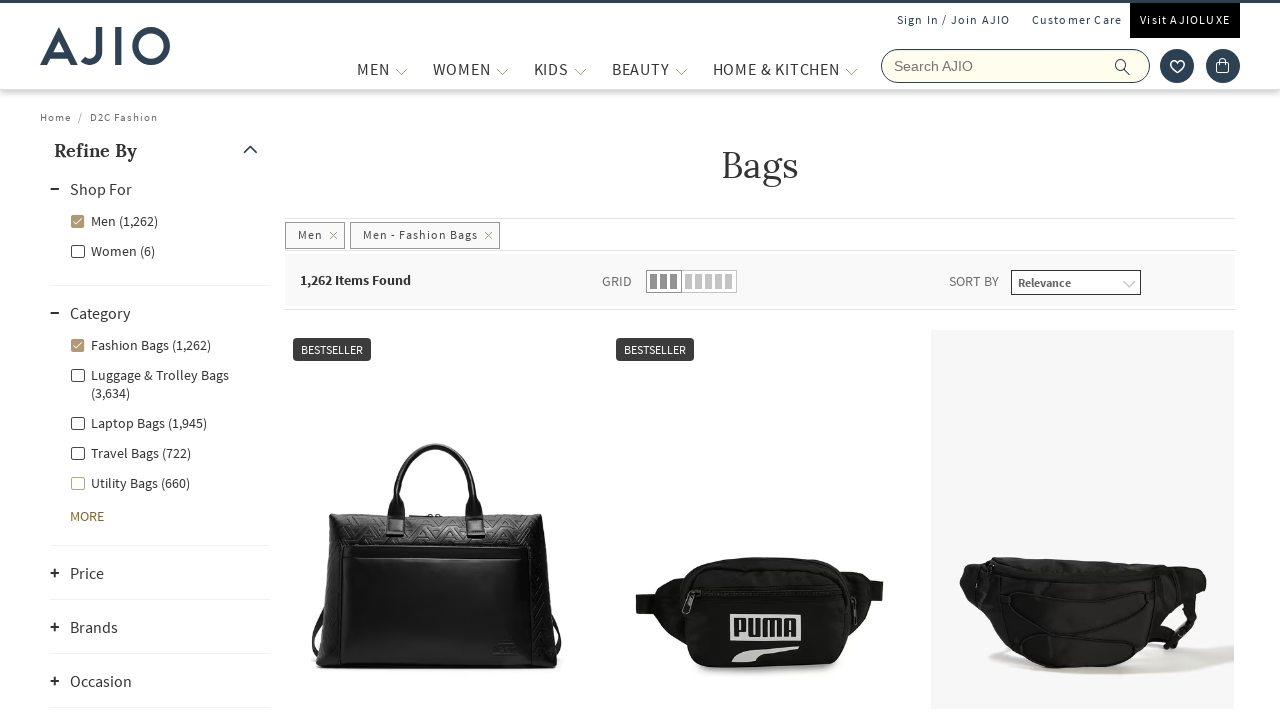

Verified bag names are displayed
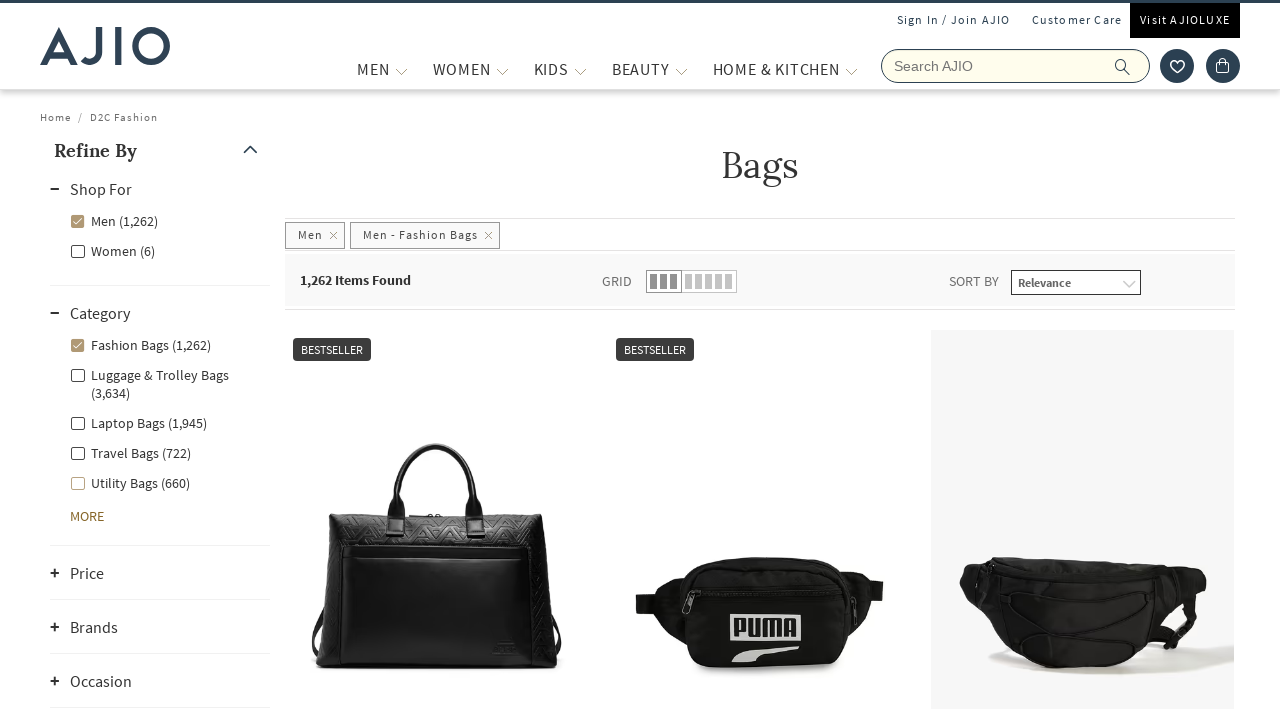

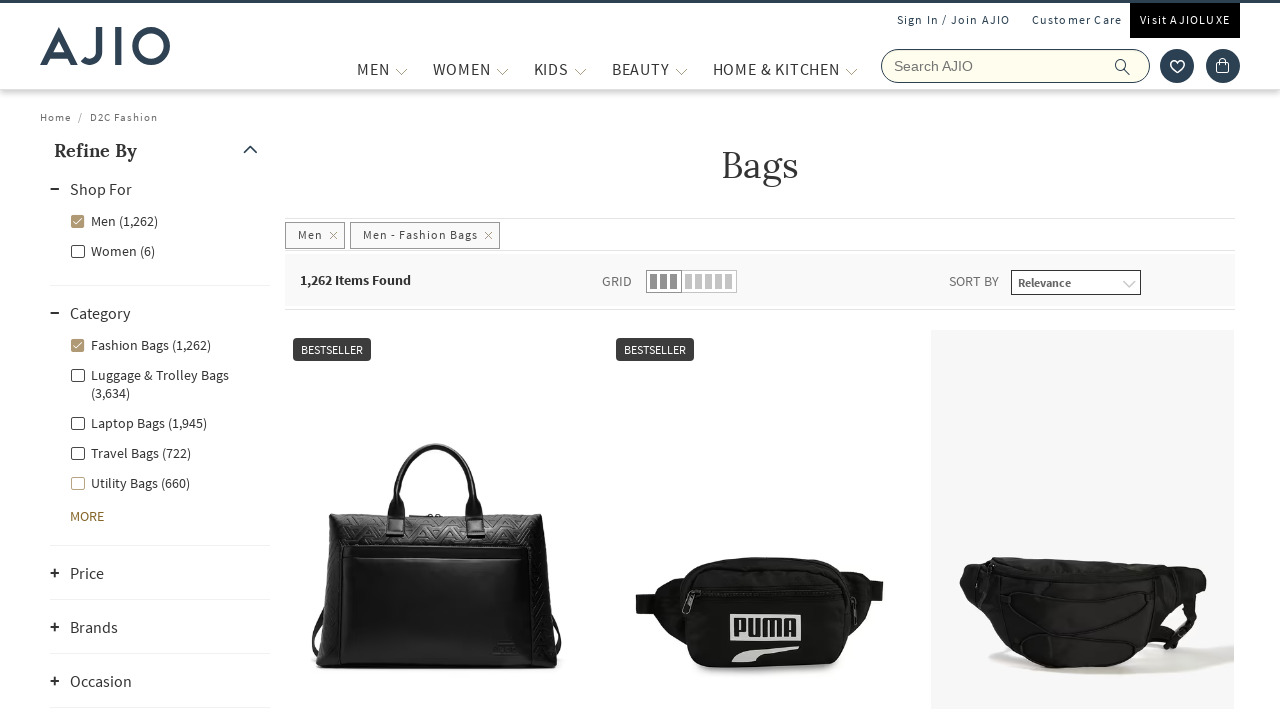